Tests add/remove element functionality by clicking "Add Element" button, verifying a "Delete" button appears, clicking the "Delete" button, and verifying it disappears.

Starting URL: https://practice.cydeo.com/add_remove_elements/

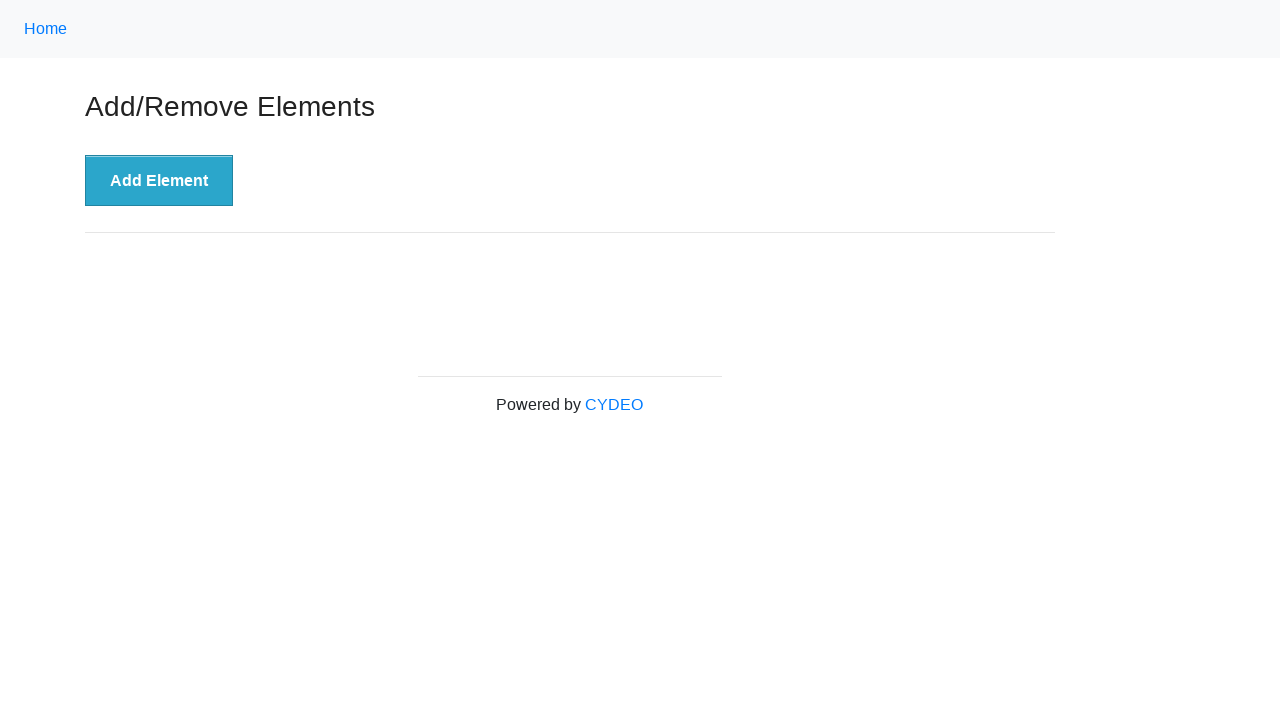

Navigated to add/remove elements practice page
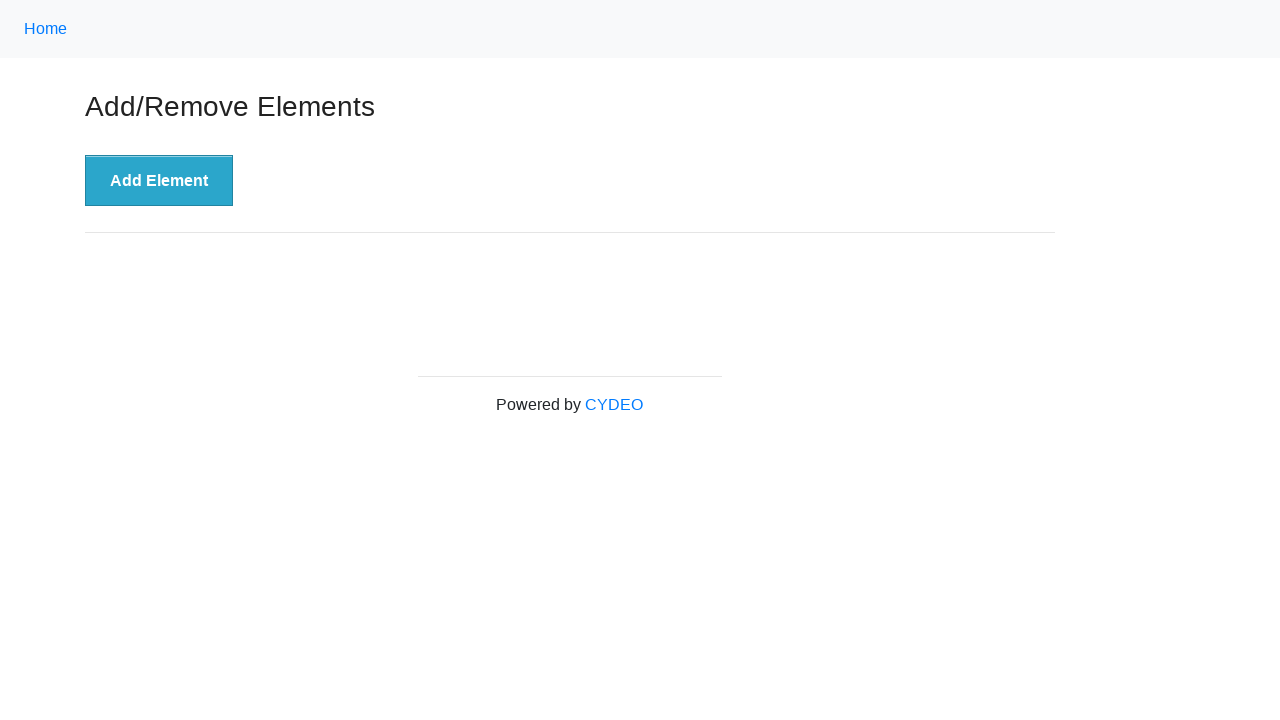

Clicked 'Add Element' button at (159, 181) on xpath=//button[text()='Add Element']
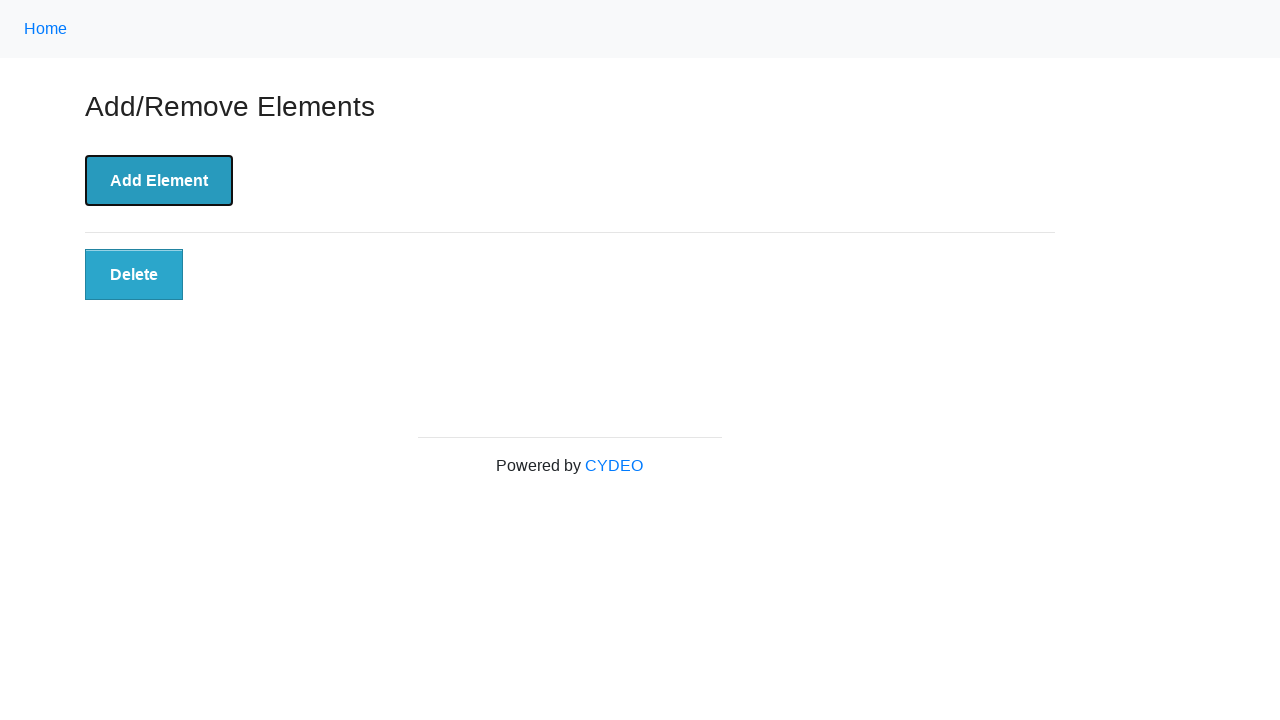

Verified 'Delete' button appeared after adding element
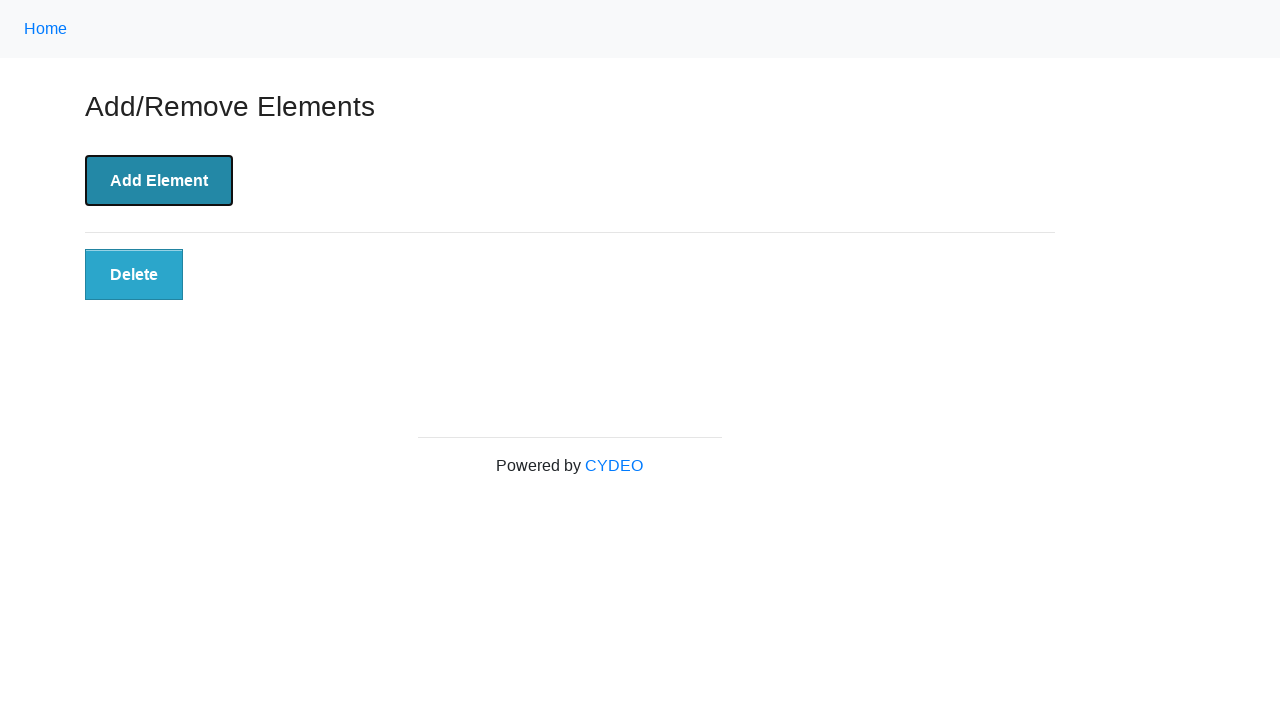

Clicked 'Delete' button to remove element at (134, 275) on xpath=//button[text()='Delete']
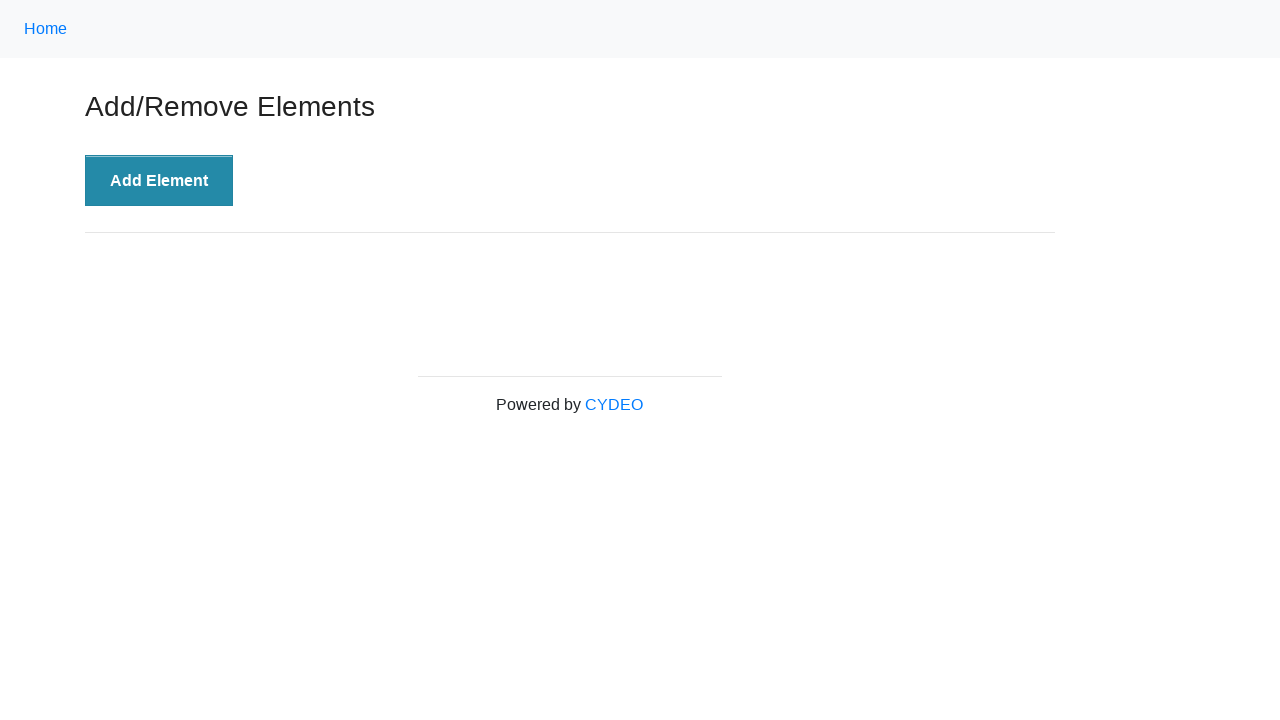

Verified 'Delete' button is no longer visible after deletion
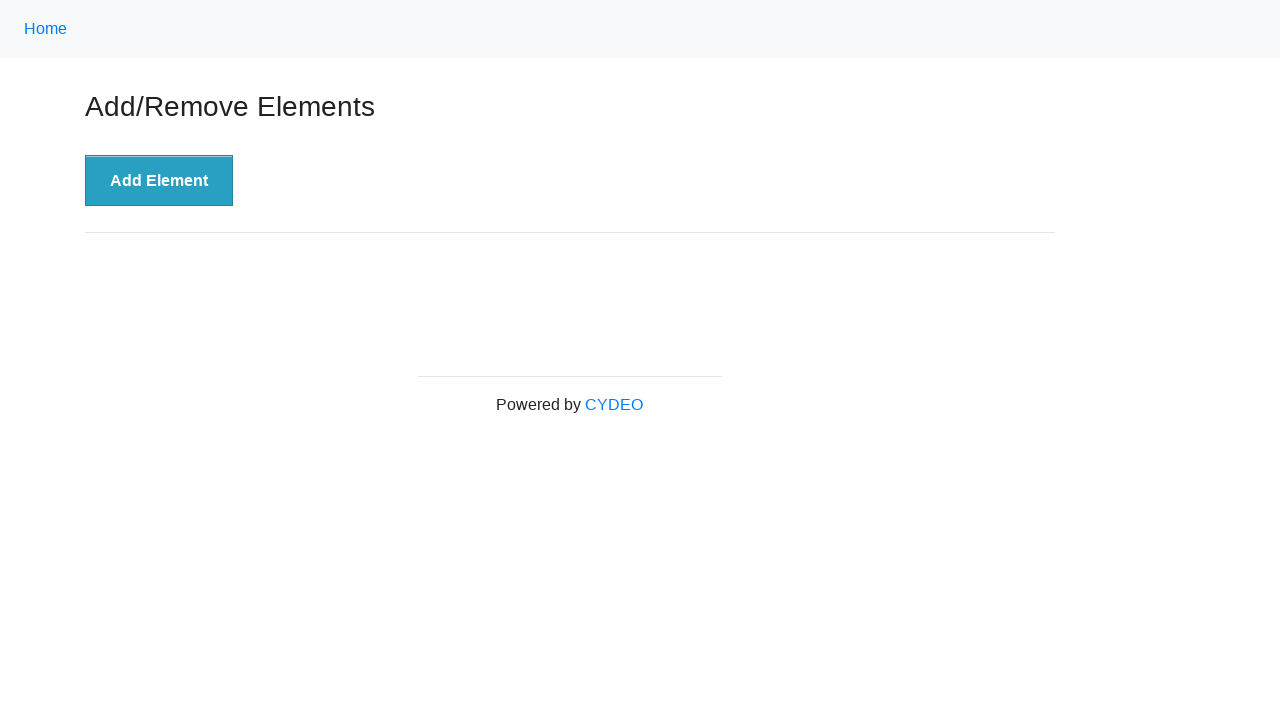

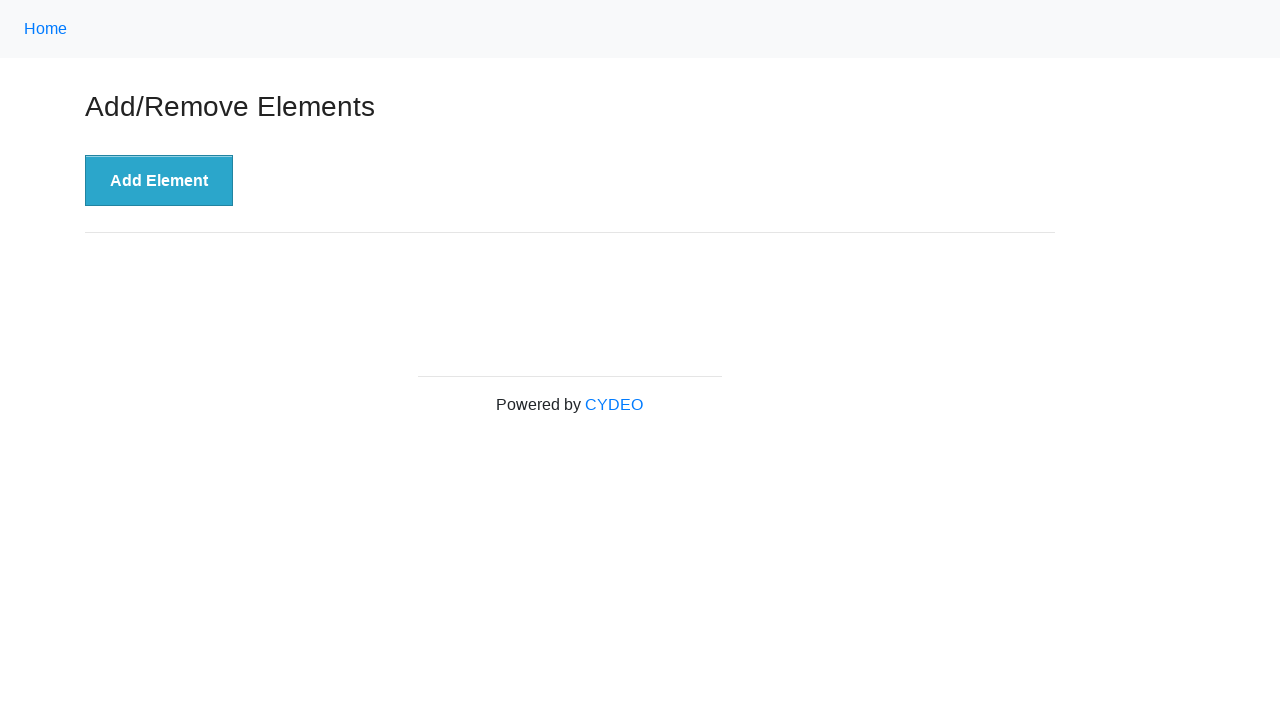